Tests JavaScript alert handling by clicking a button that triggers an alert, accepting the alert, and verifying the success message is displayed

Starting URL: https://practice.cydeo.com/javascript_alerts

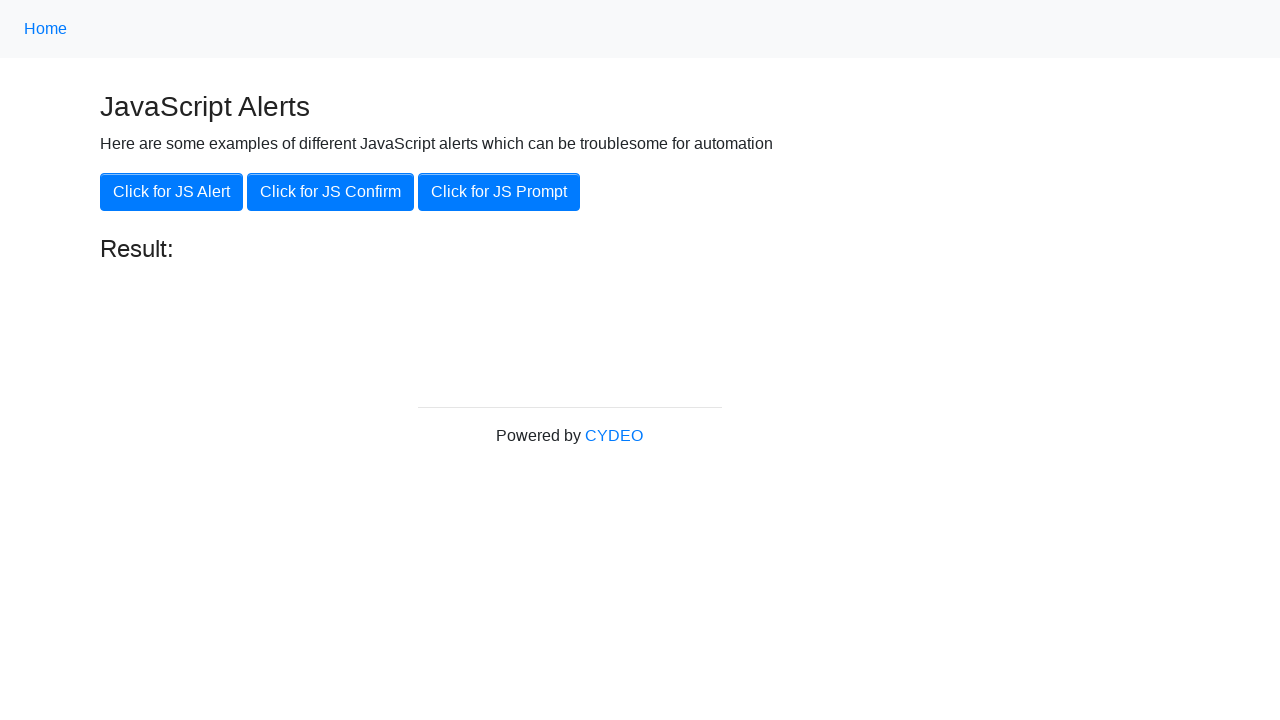

Clicked 'Click for JS Alert' button at (172, 192) on xpath=//button[.='Click for JS Alert']
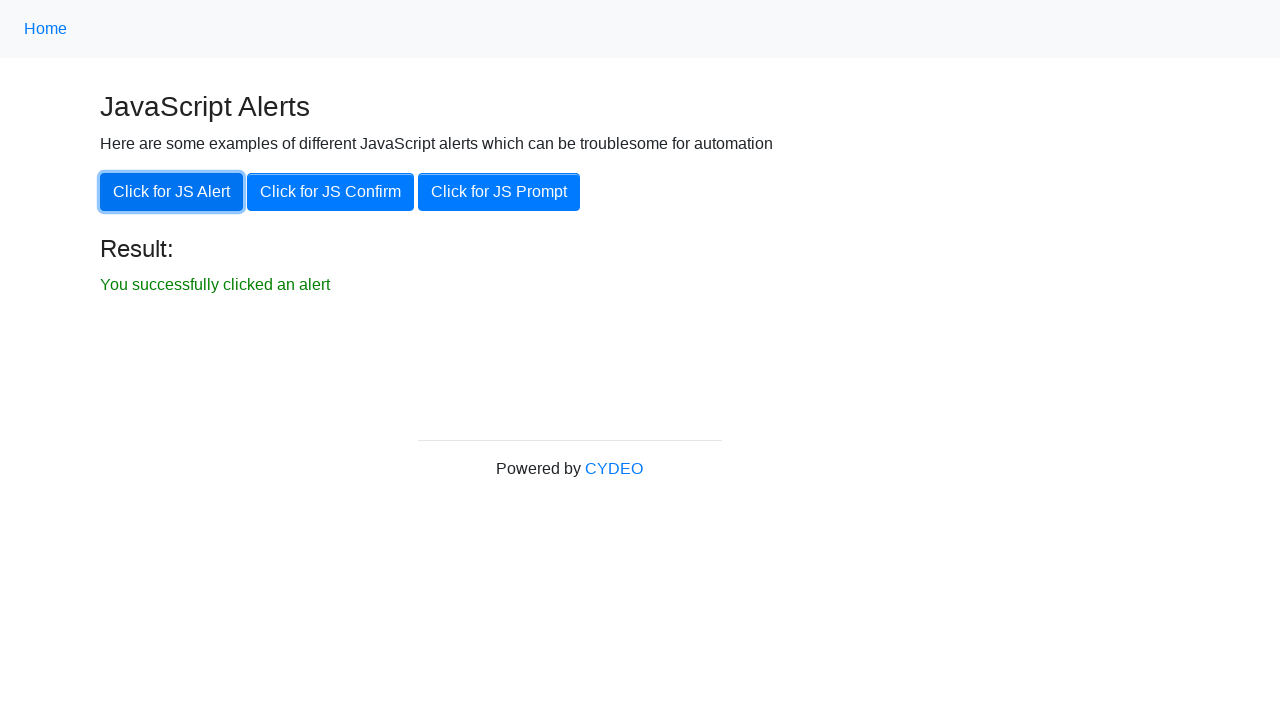

Set up dialog handler to accept JavaScript alert
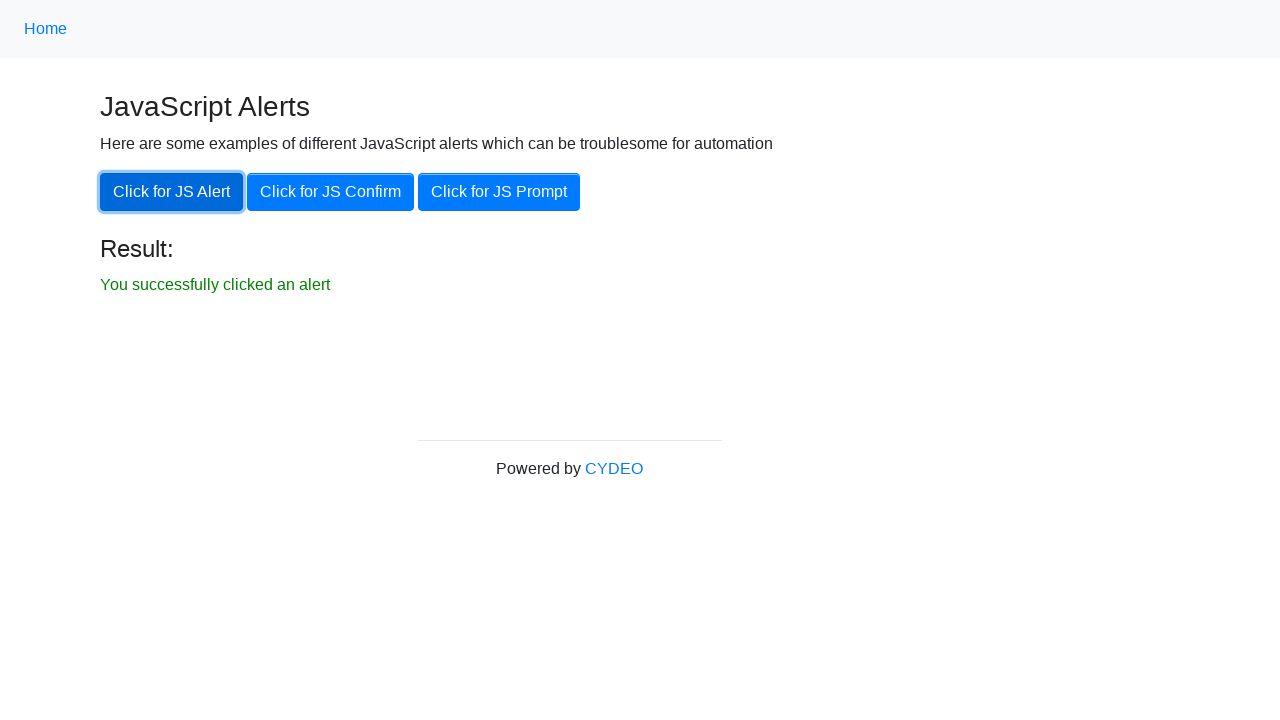

Located result text element
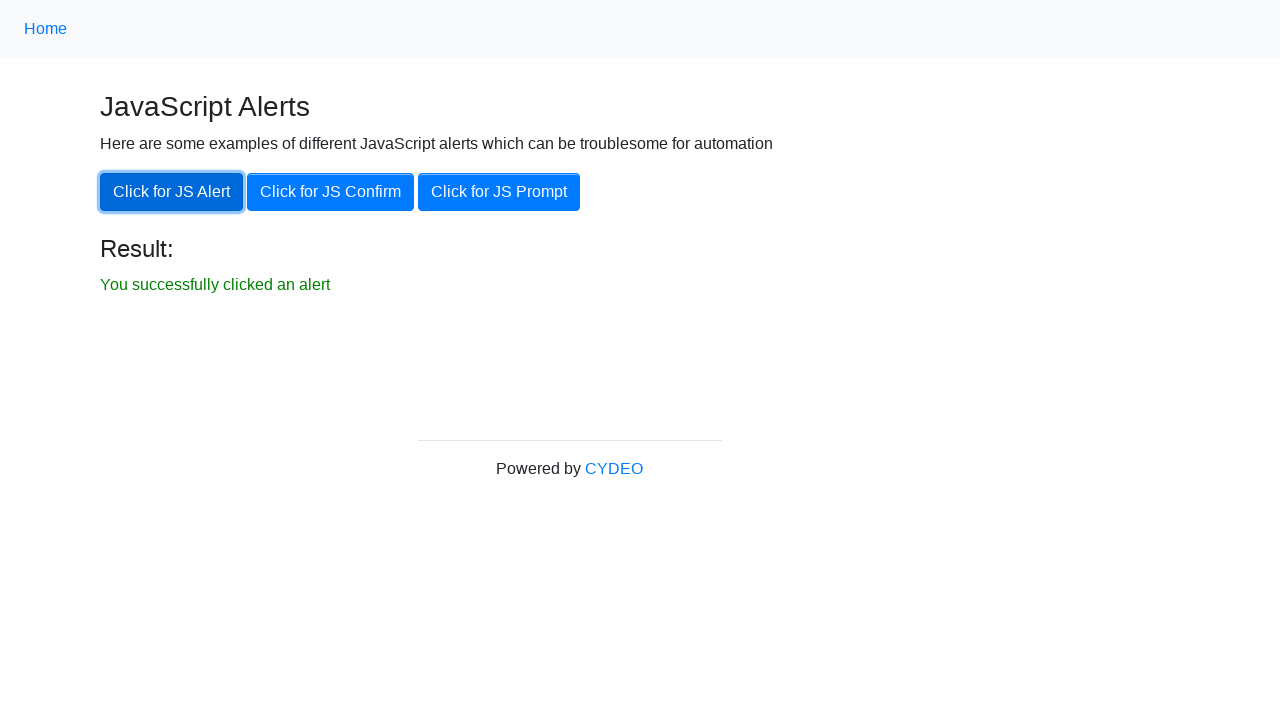

Waited for result text to become visible
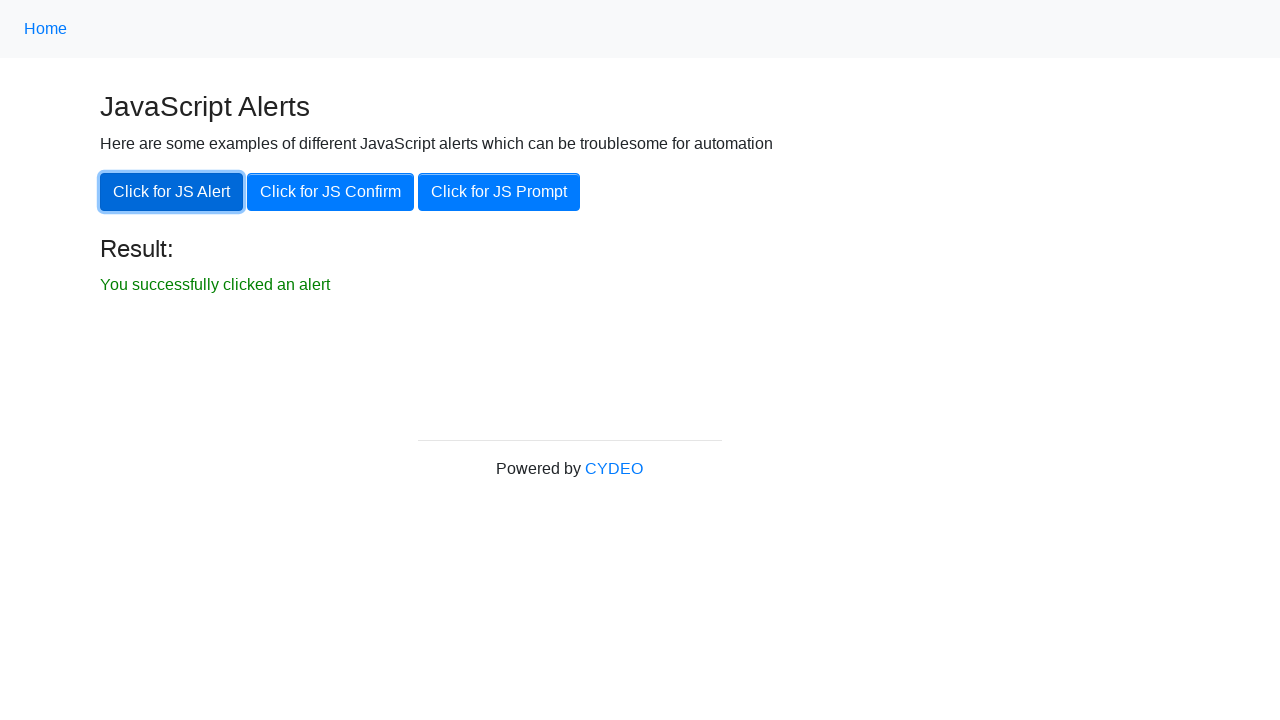

Verified success message displays 'You successfully clicked an alert'
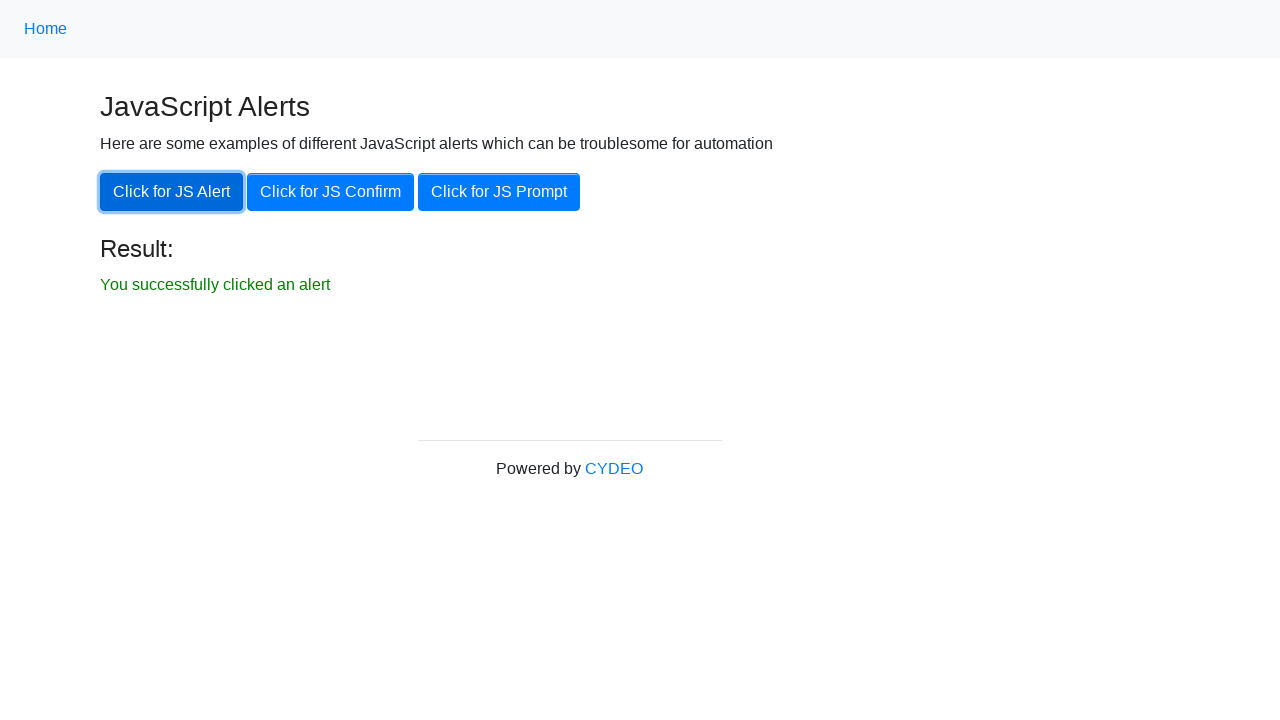

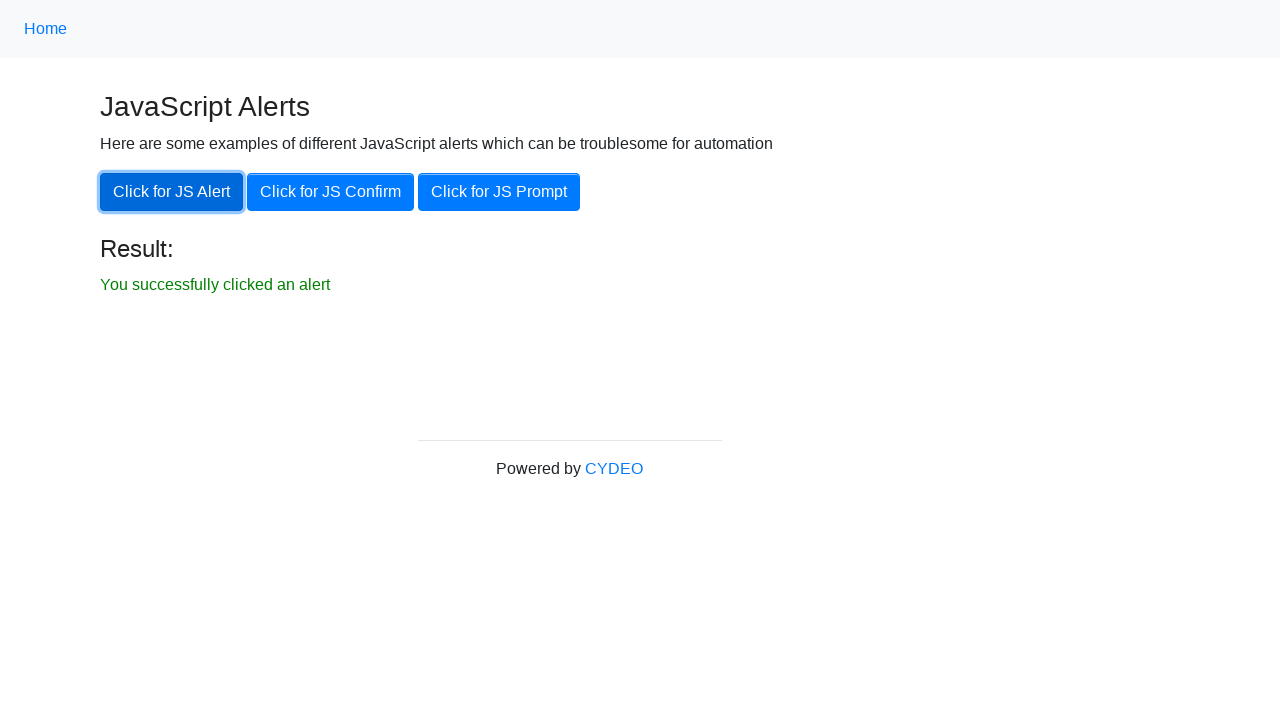